Tests sending null values to a text input field, which should trigger an error or be handled appropriately

Starting URL: https://seleniumpractise.blogspot.com/2016/09/how-to-work-with-disable-textbox-or.html

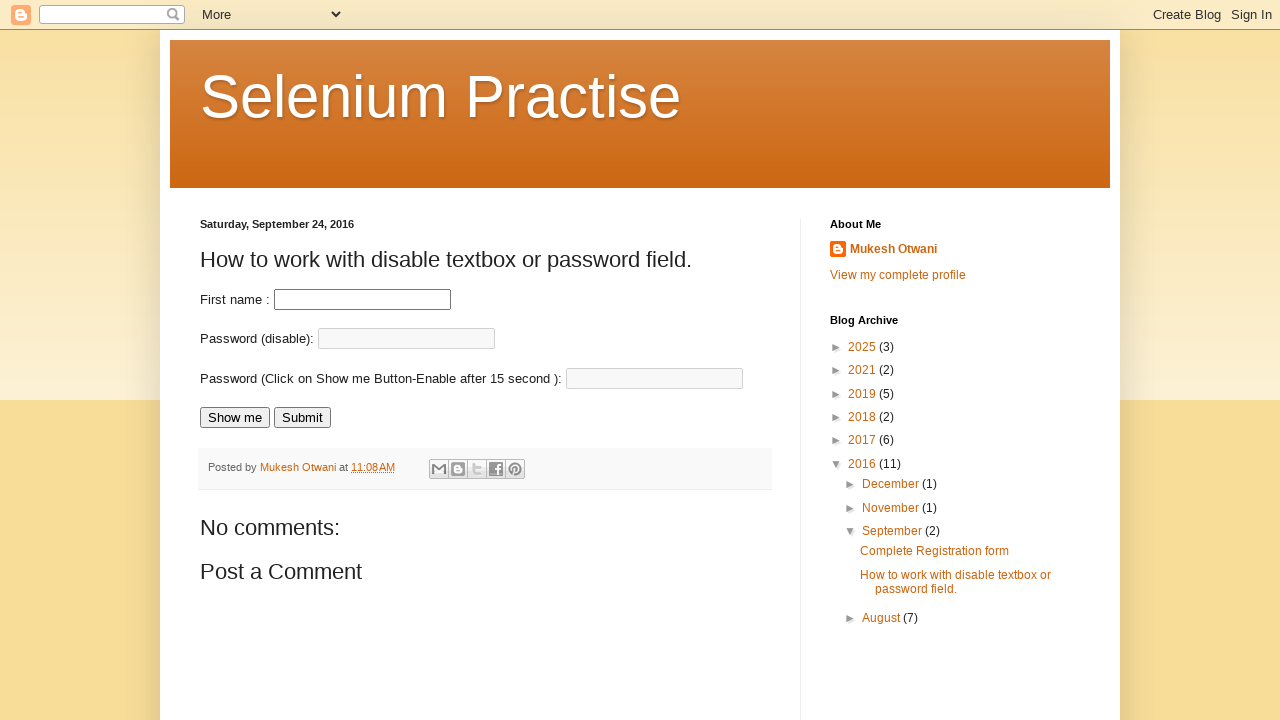

Filled first name field with empty string to test null value handling on input[name='fname']
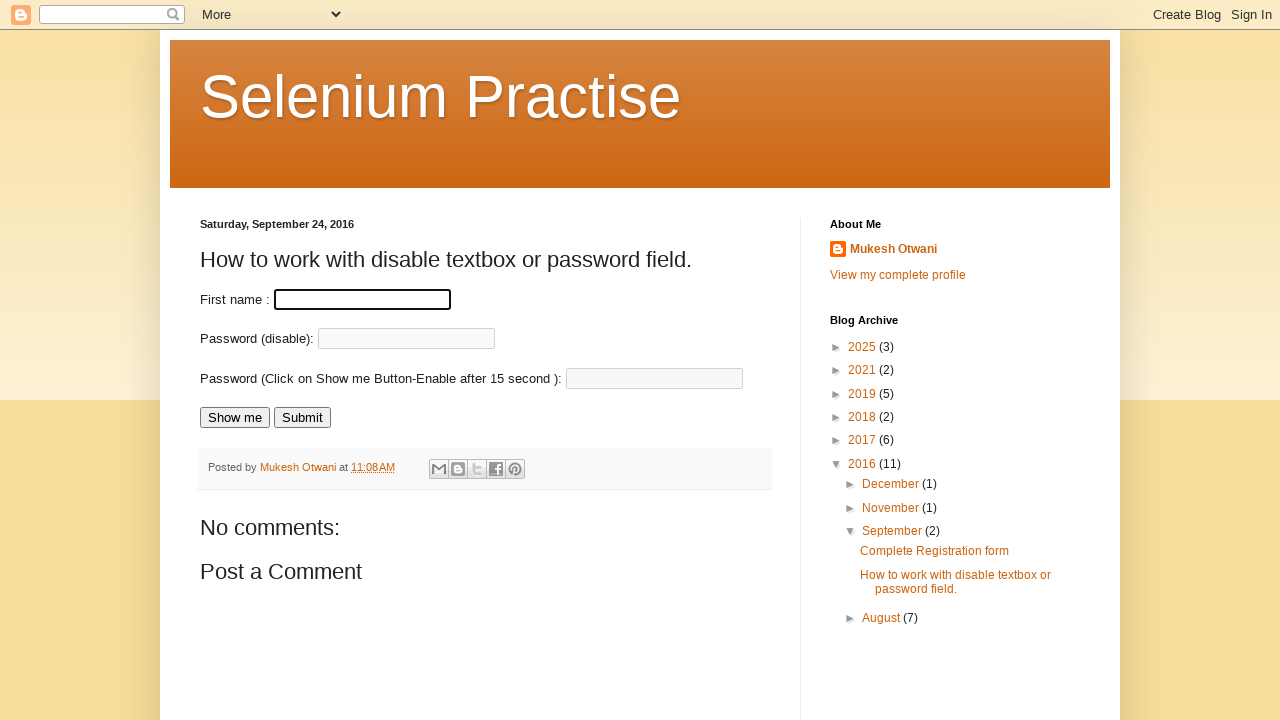

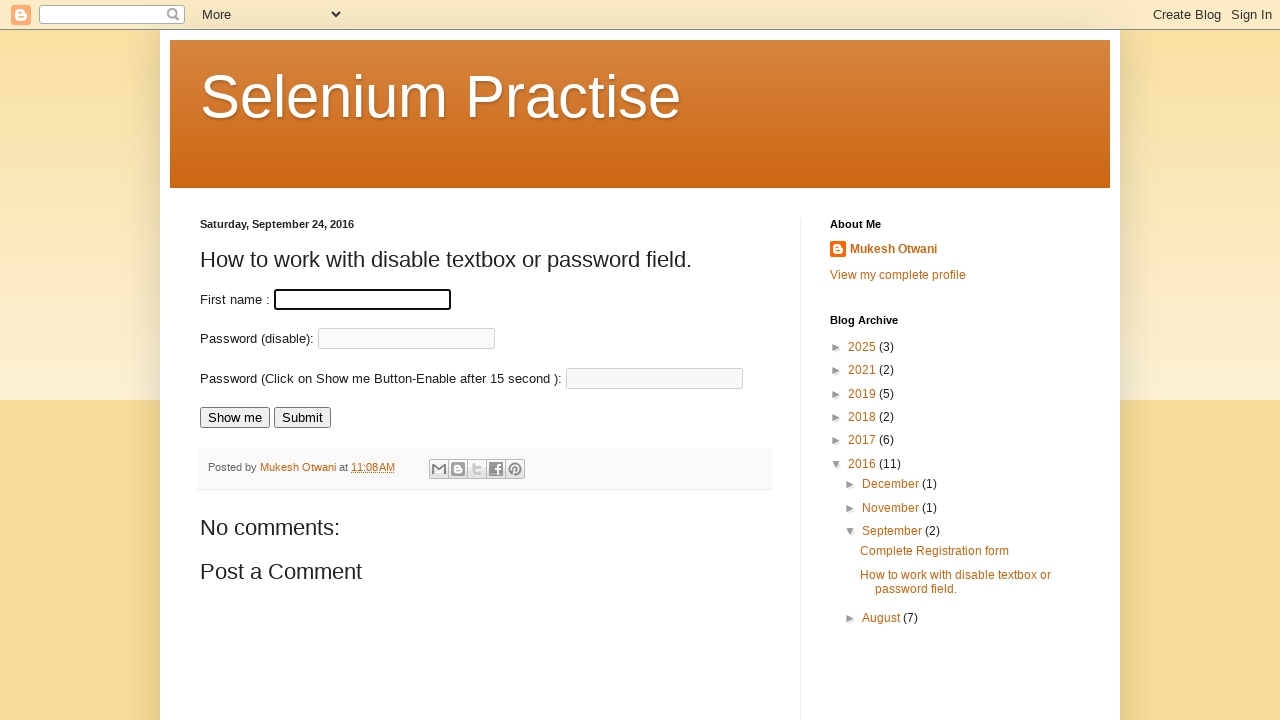